Tests keyboard shortcuts (Ctrl+A, Ctrl+C, Ctrl+V) to copy text from one textarea to another using ActionChains

Starting URL: https://text-compare.com/

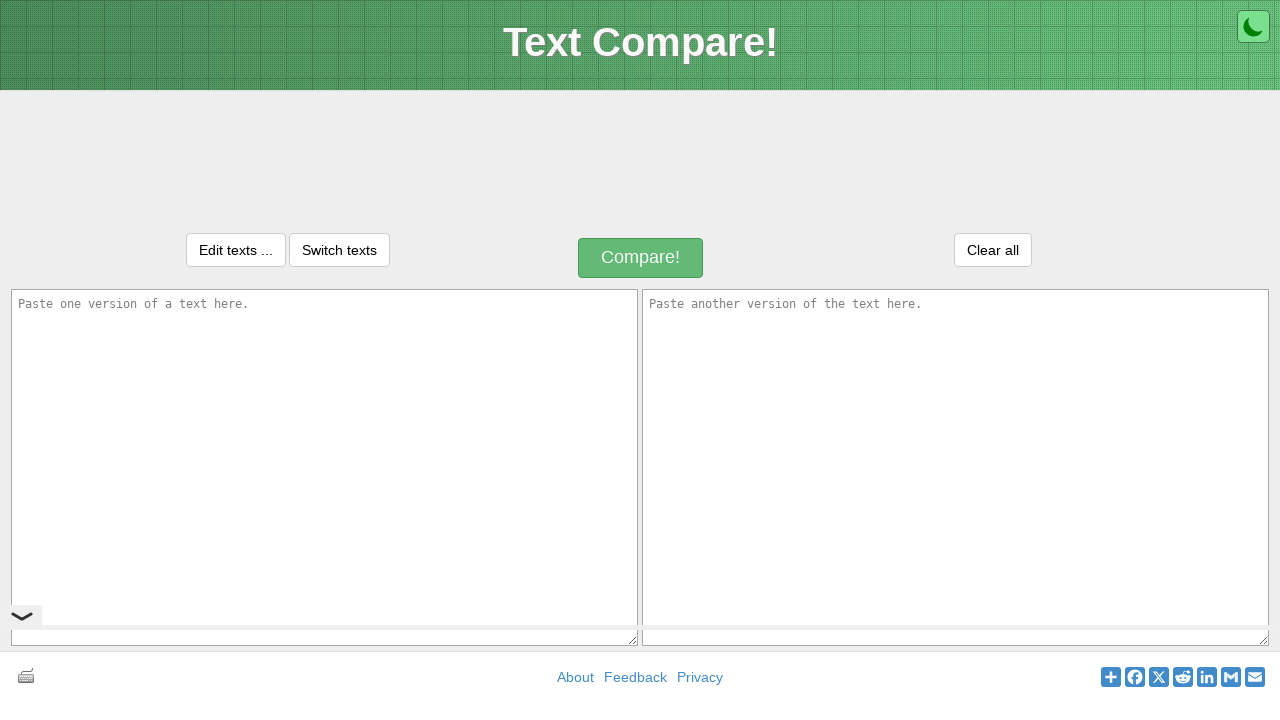

Entered 'welcome' text in first textarea on textarea#inputText1
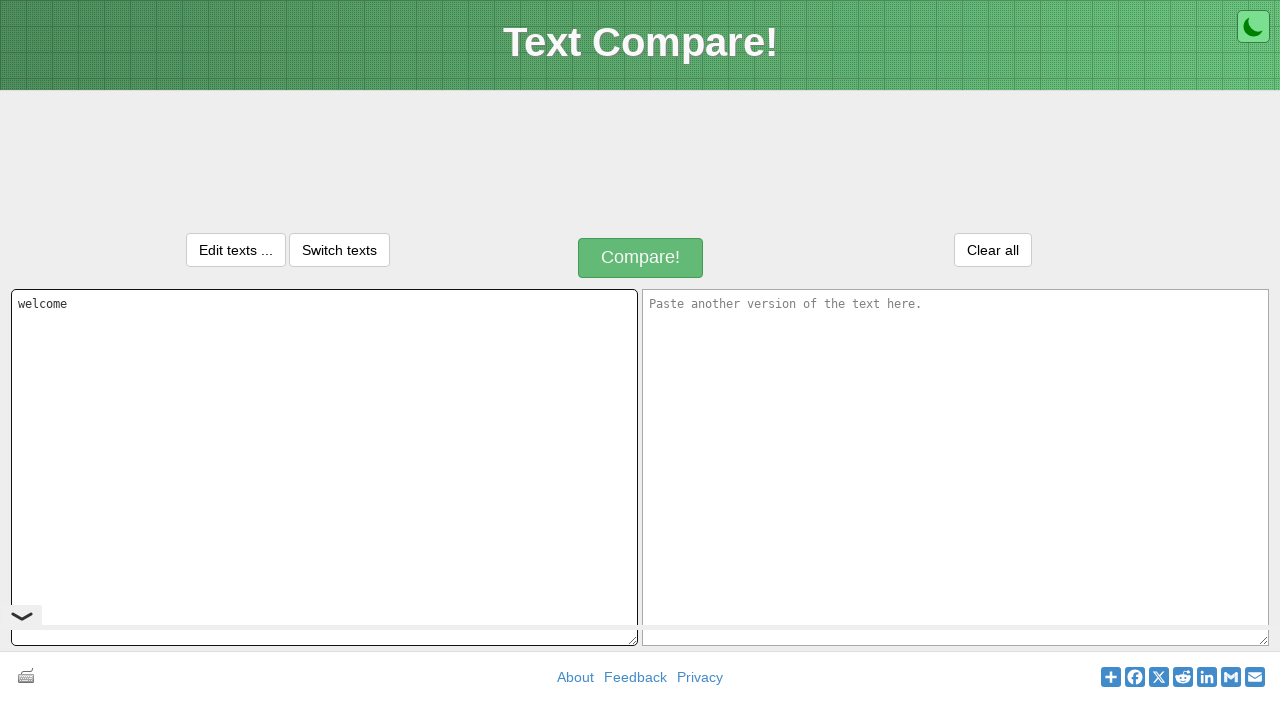

Focused on first textarea on textarea#inputText1
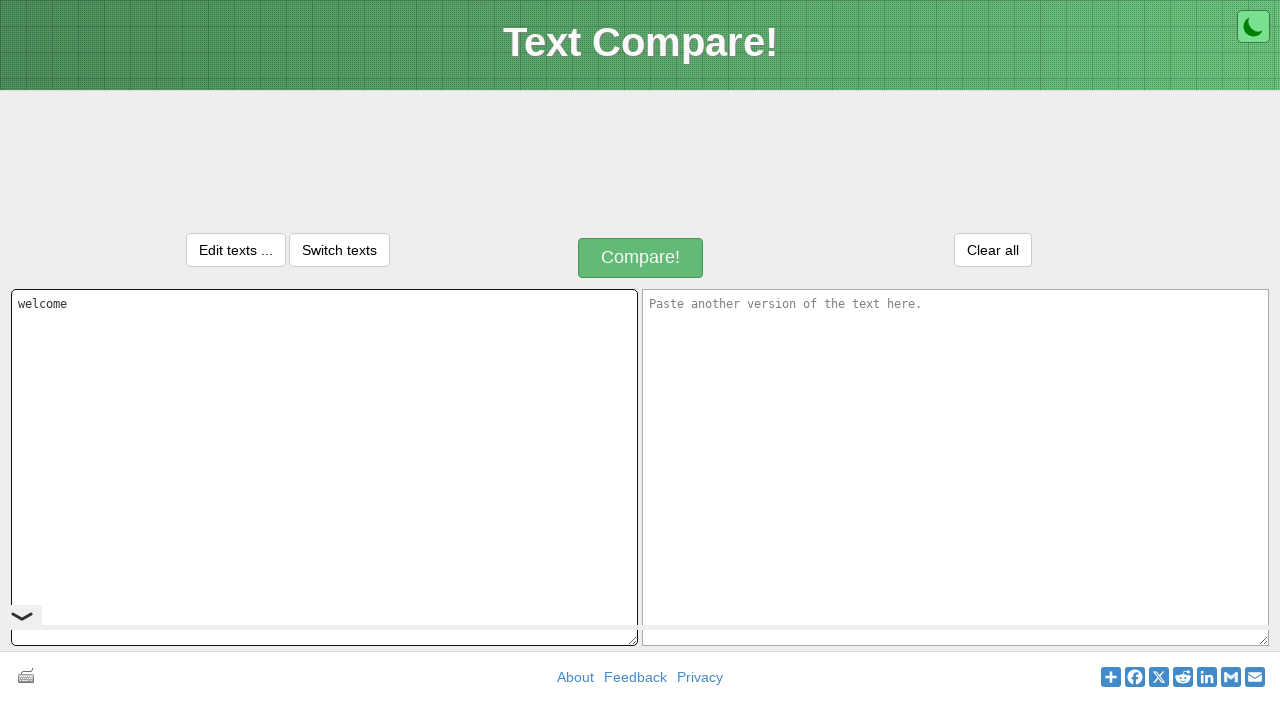

Pressed Ctrl+A to select all text in first textarea
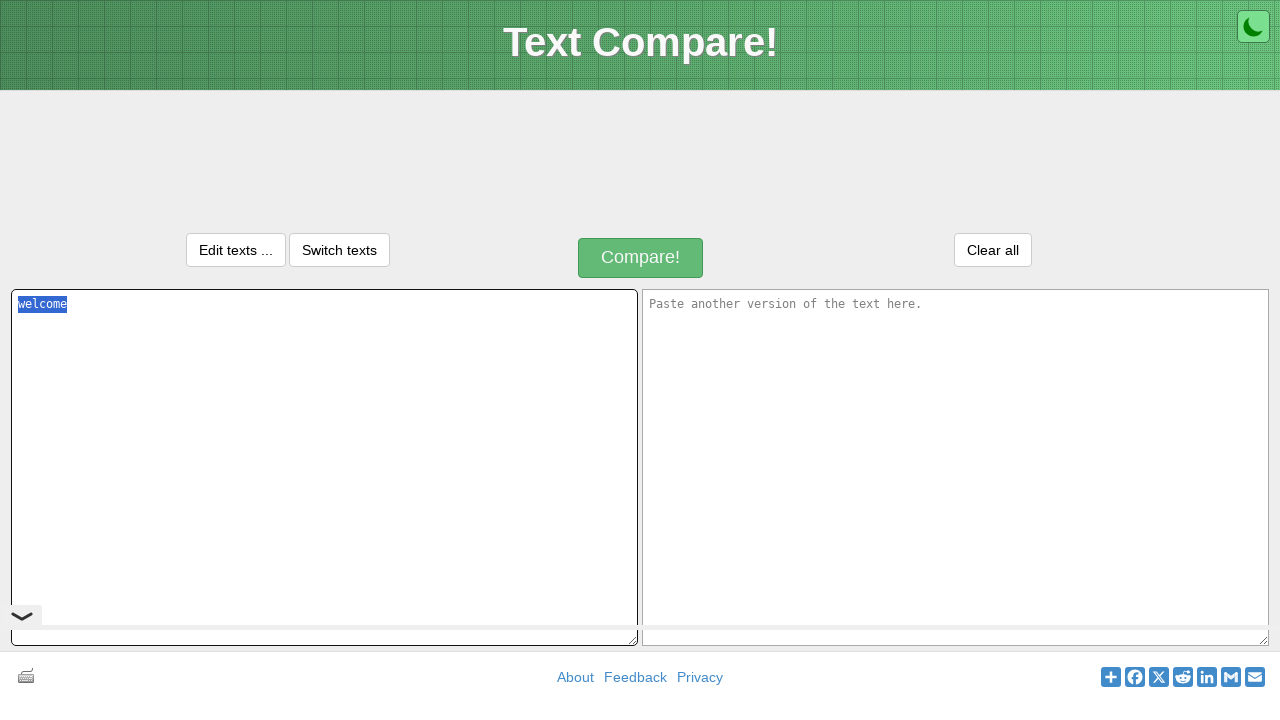

Pressed Ctrl+C to copy selected text
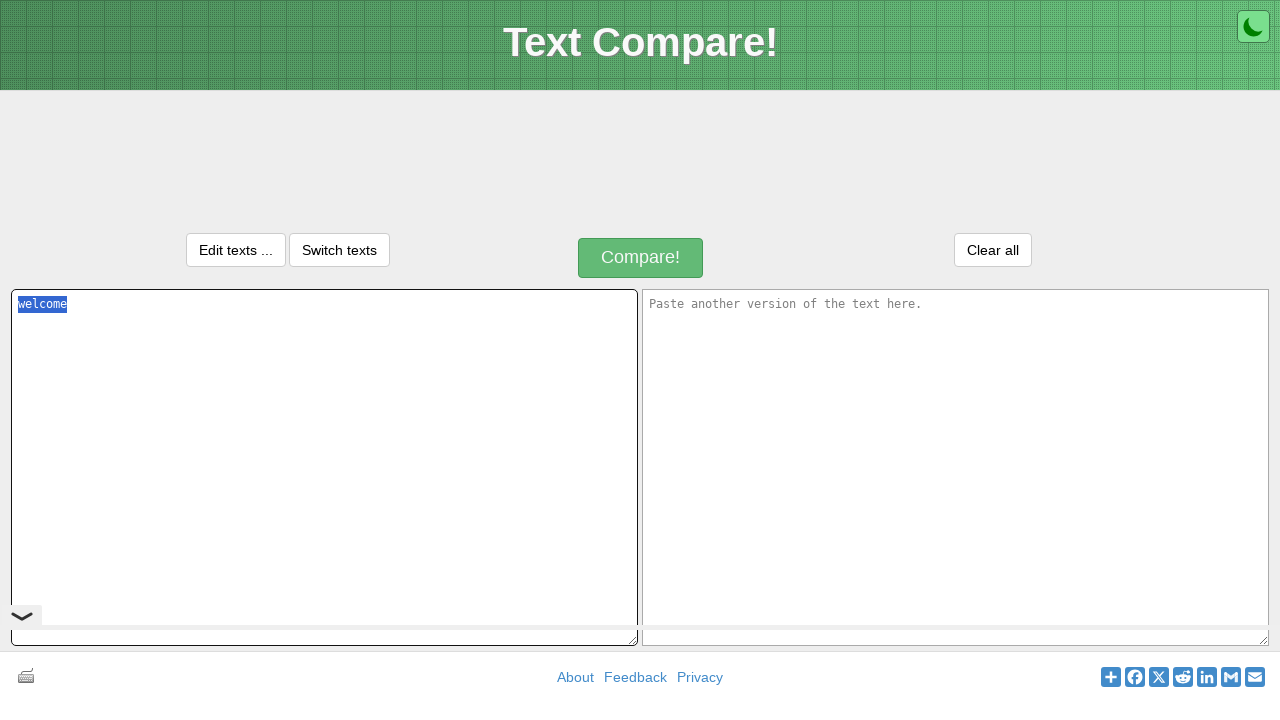

Pressed Tab to move focus to second textarea
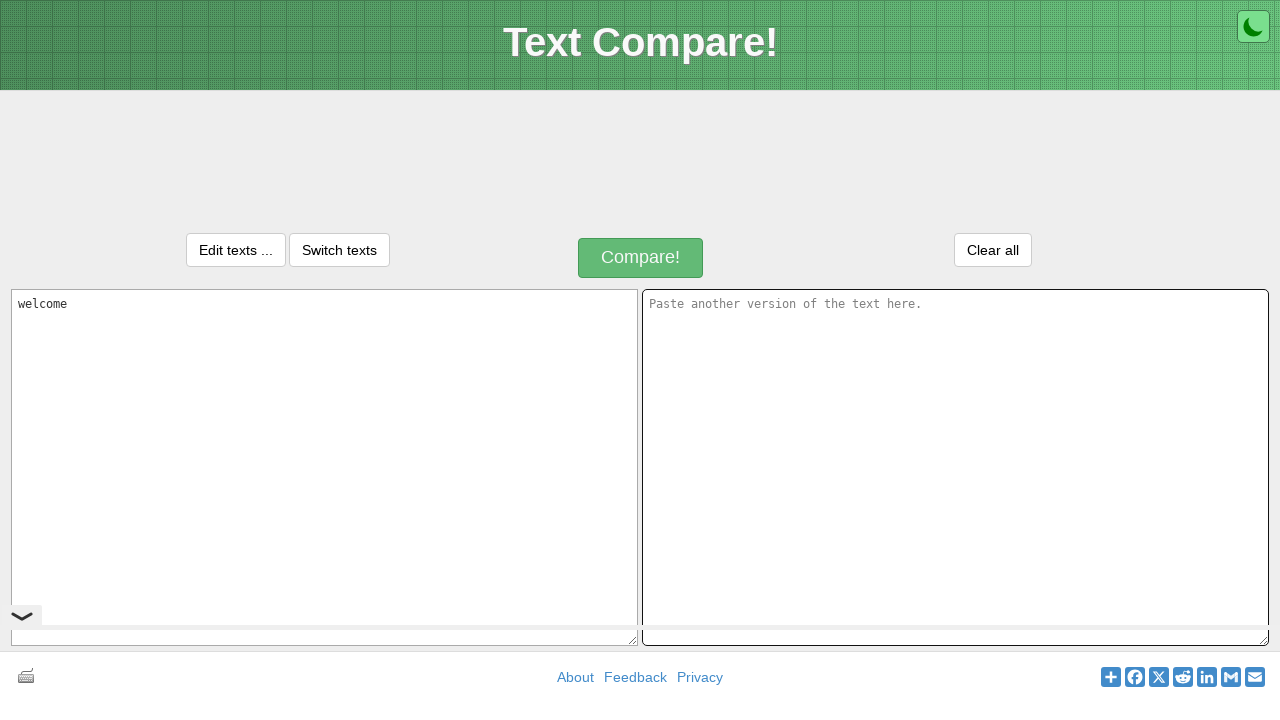

Pressed Ctrl+V to paste text in second textarea
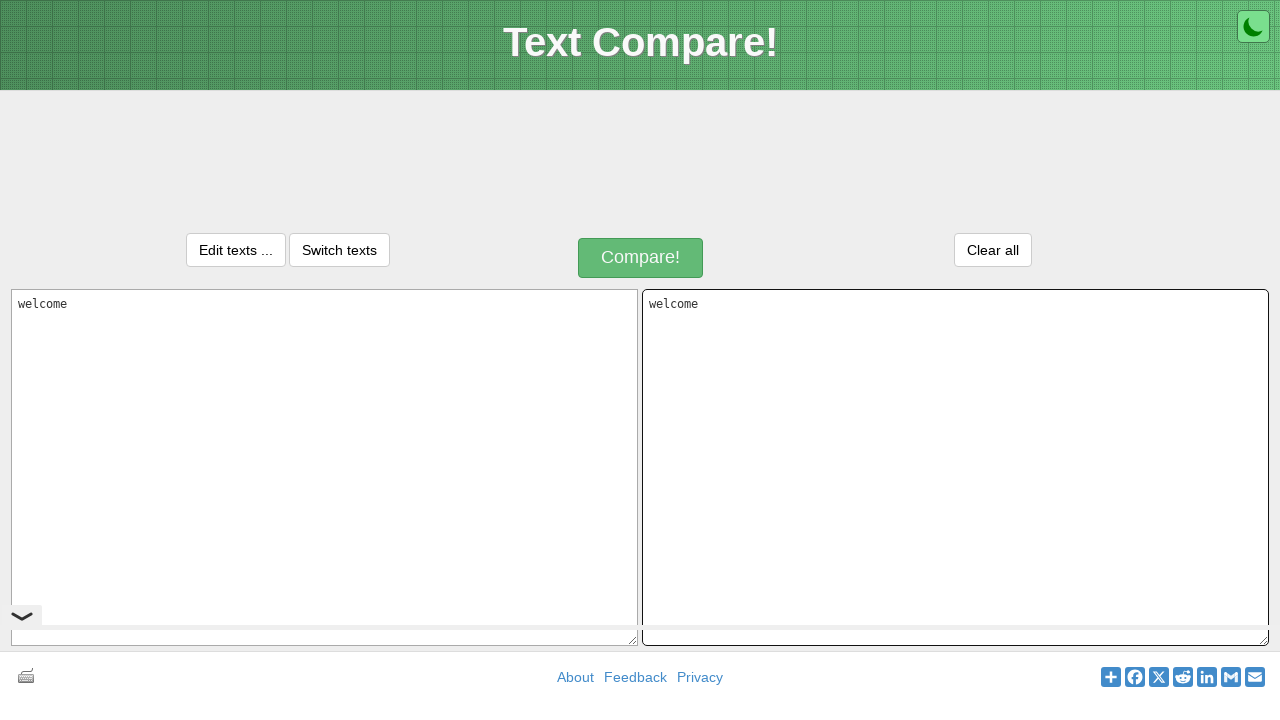

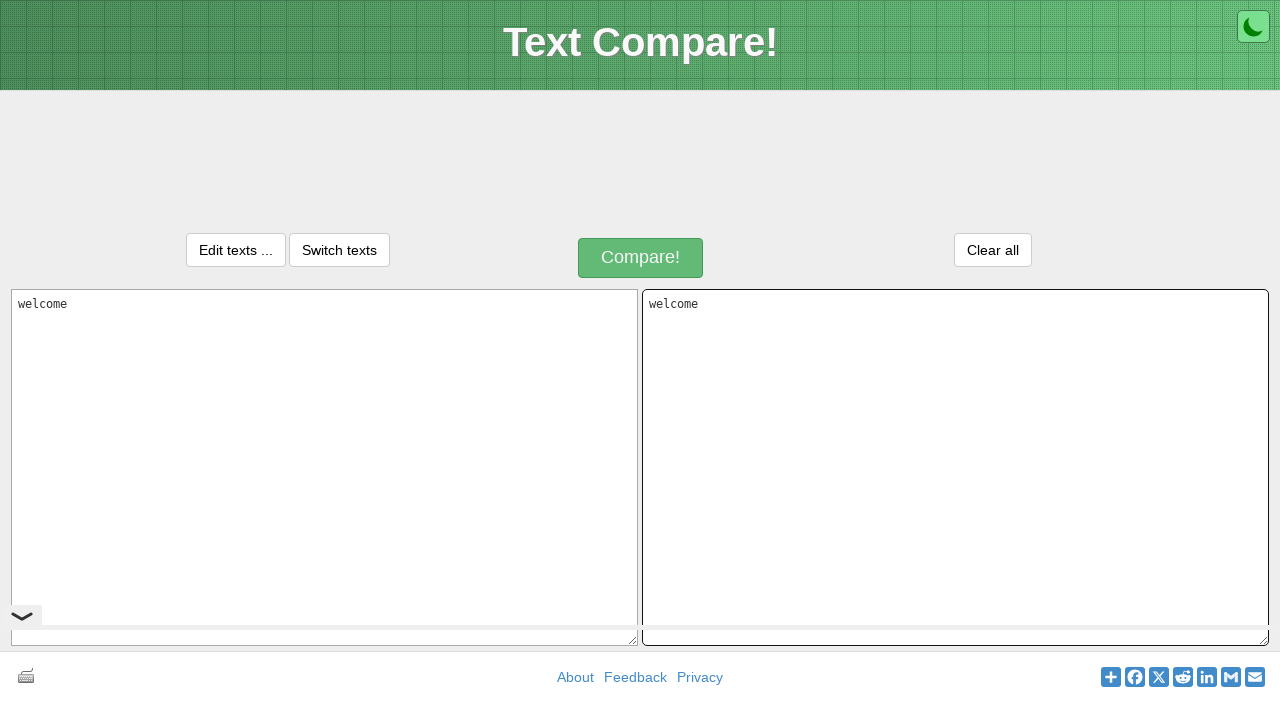